Tests hovering over an element to display a tooltip and verifies the tooltip message content

Starting URL: https://pragmatictesters.github.io/selenium-webdriver-examples/tooltips-hover.html

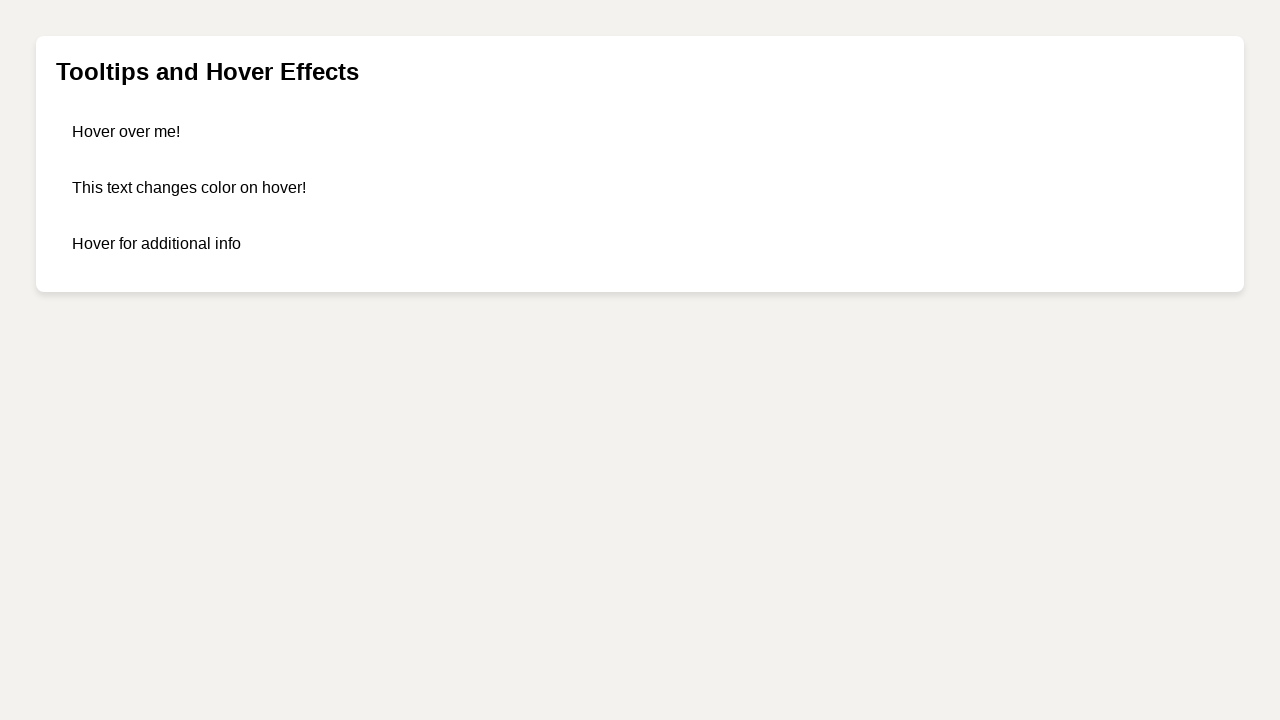

Located hover element with XPath selector
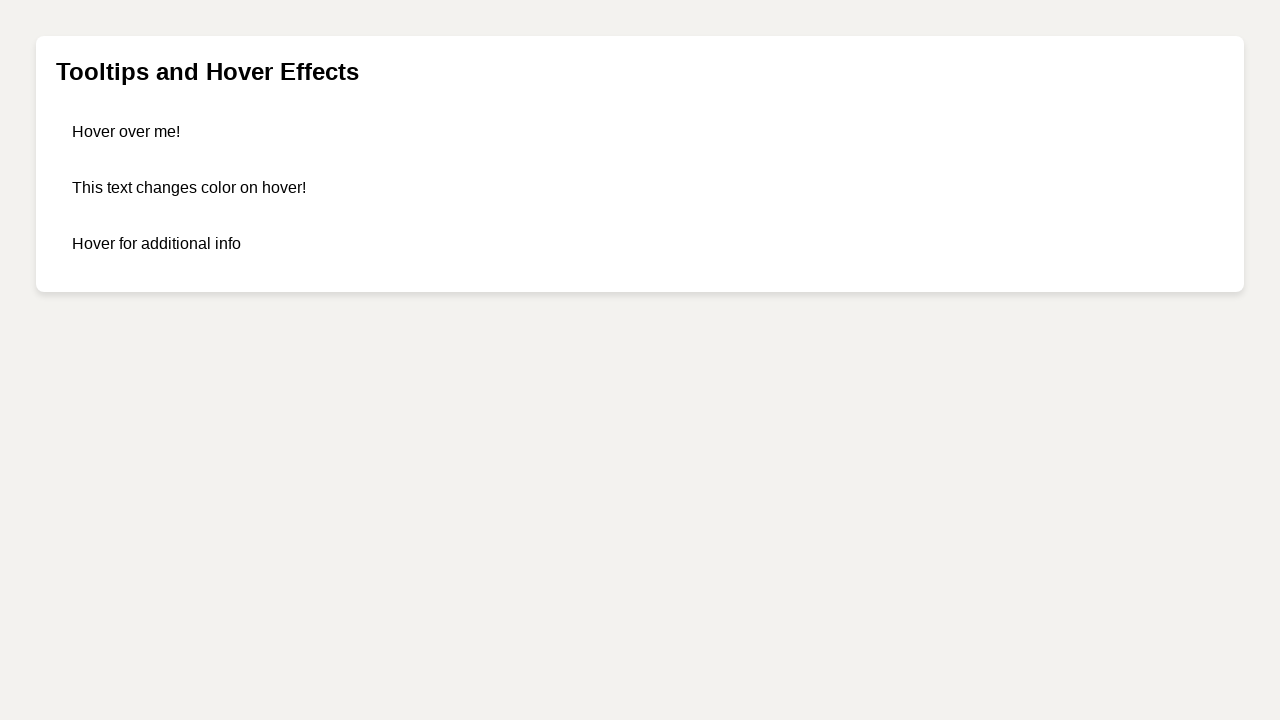

Located tooltip span element
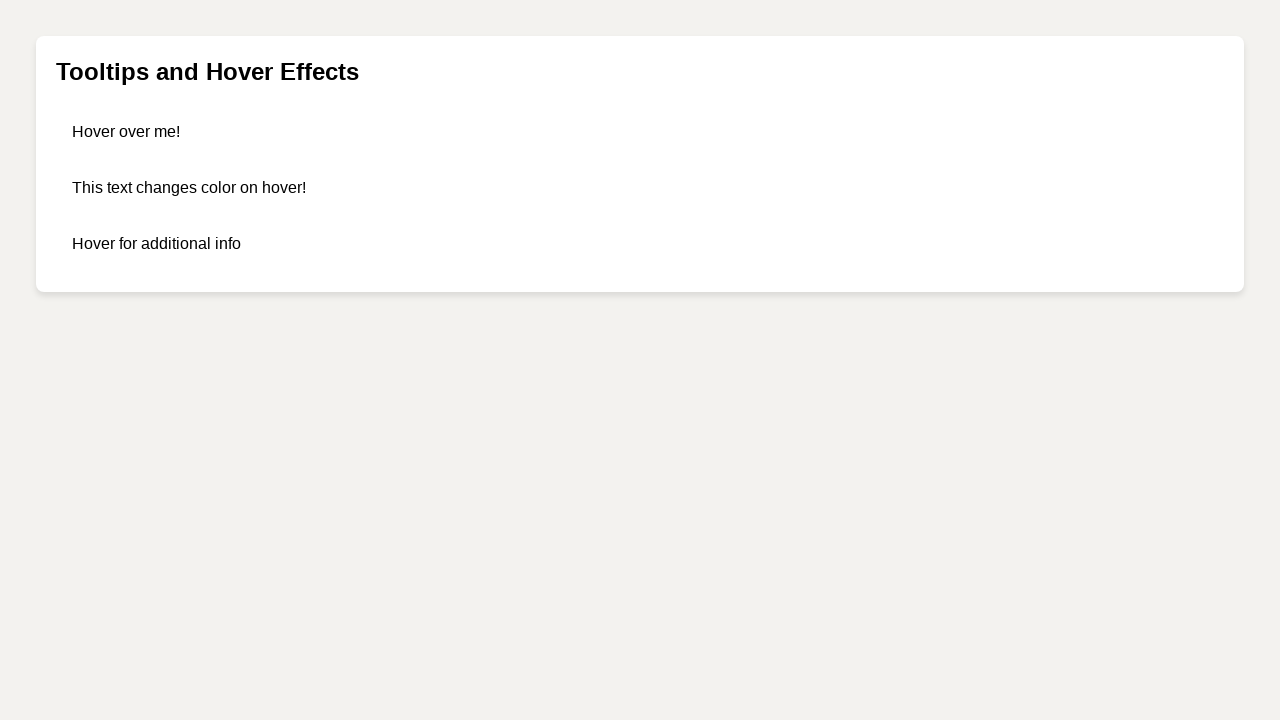

Hovered over element to trigger tooltip at (126, 132) on xpath=//p[contains(text(),'Hover over me!')]
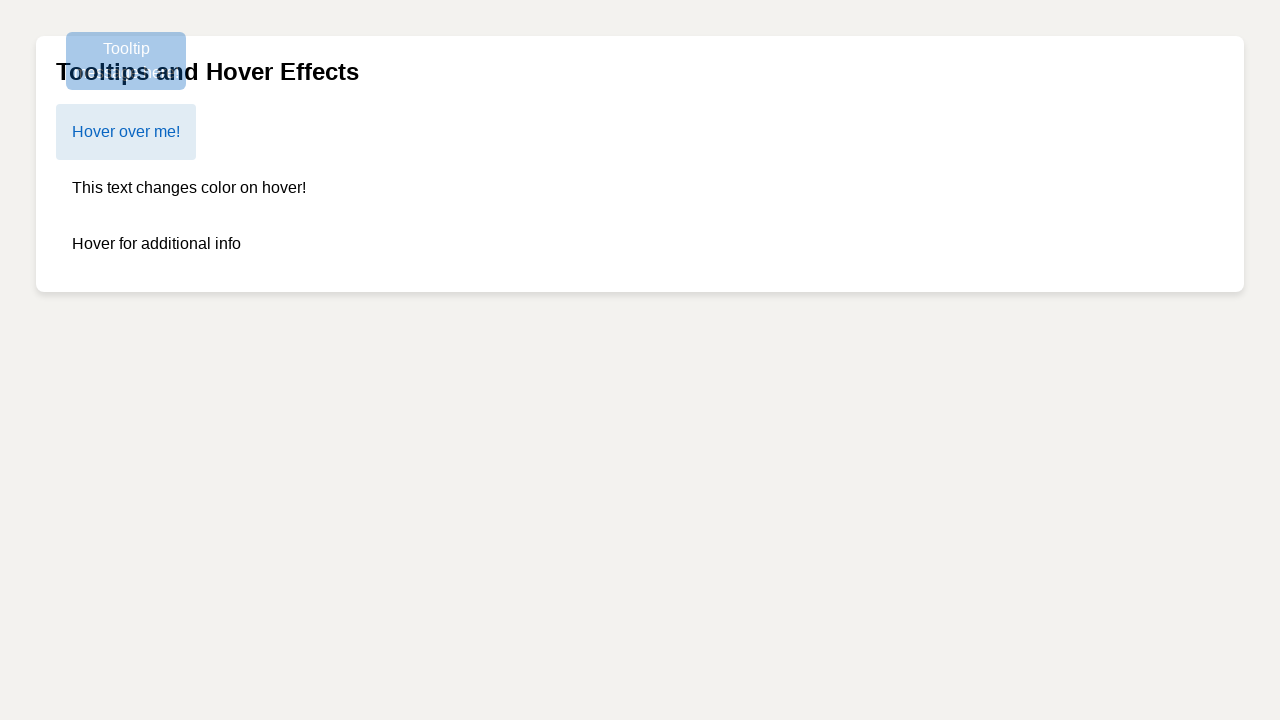

Asserted tooltip is visible
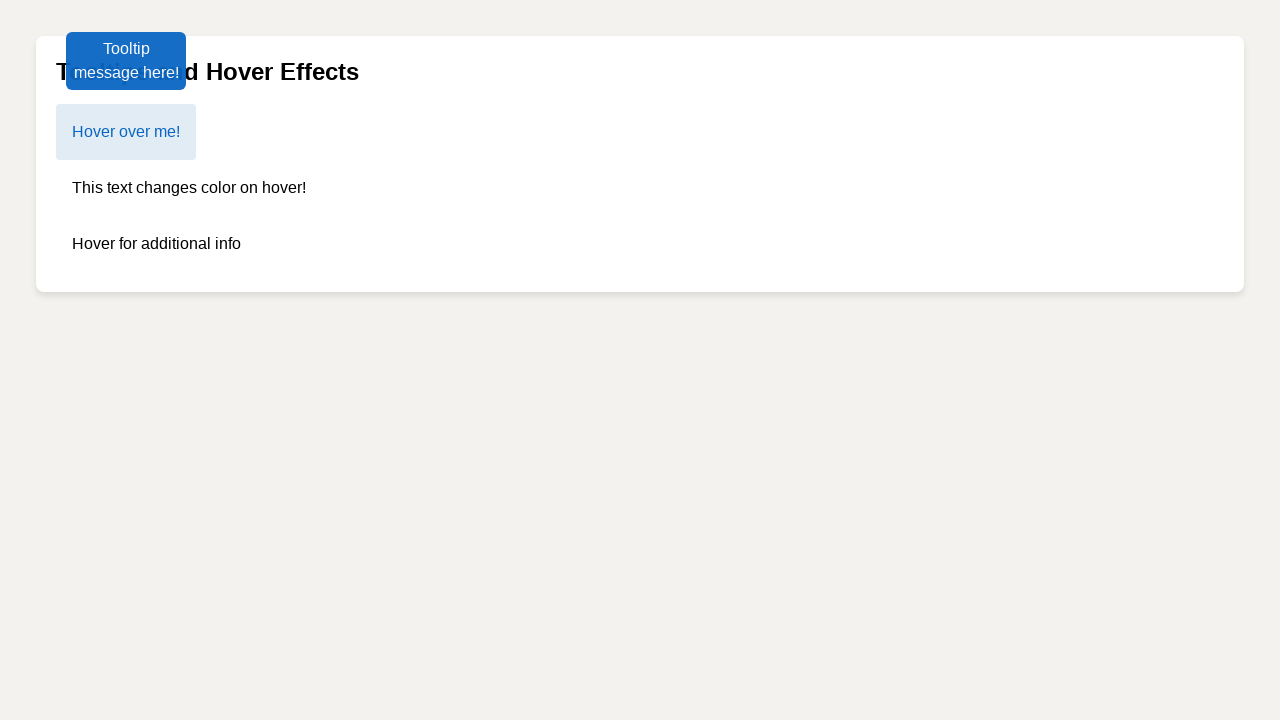

Asserted tooltip displays correct message: 'Tooltip message here!'
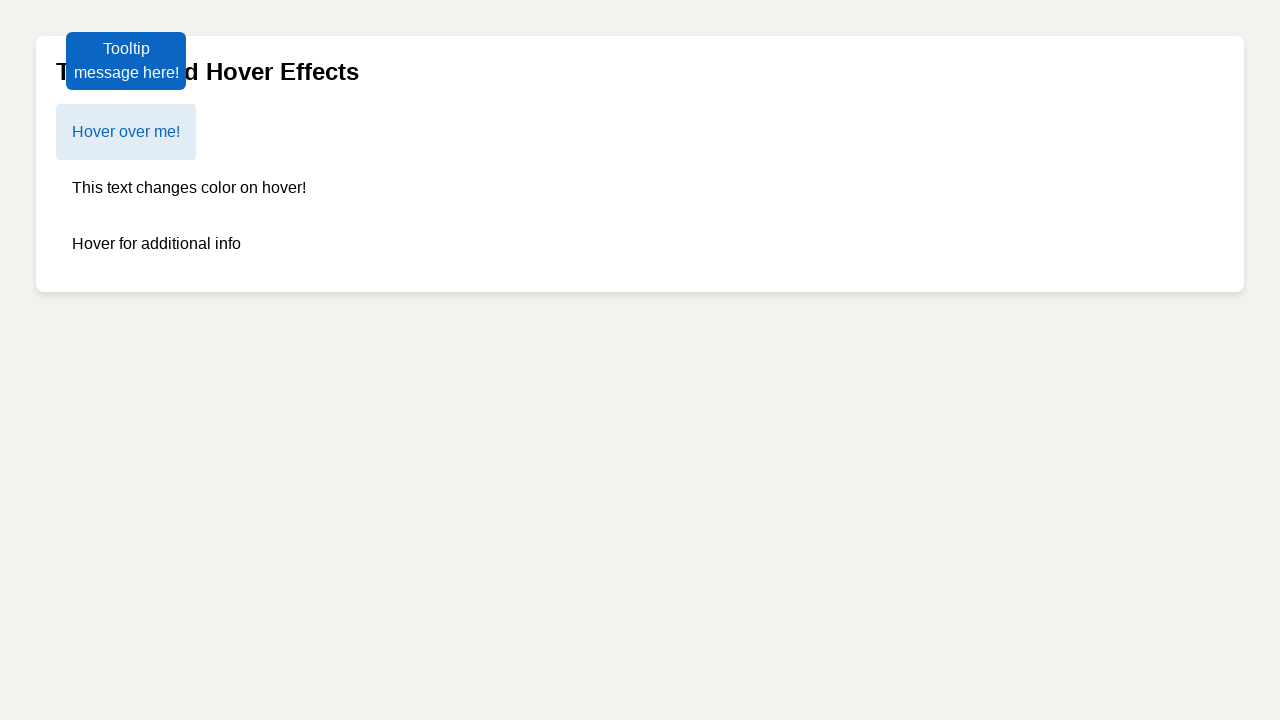

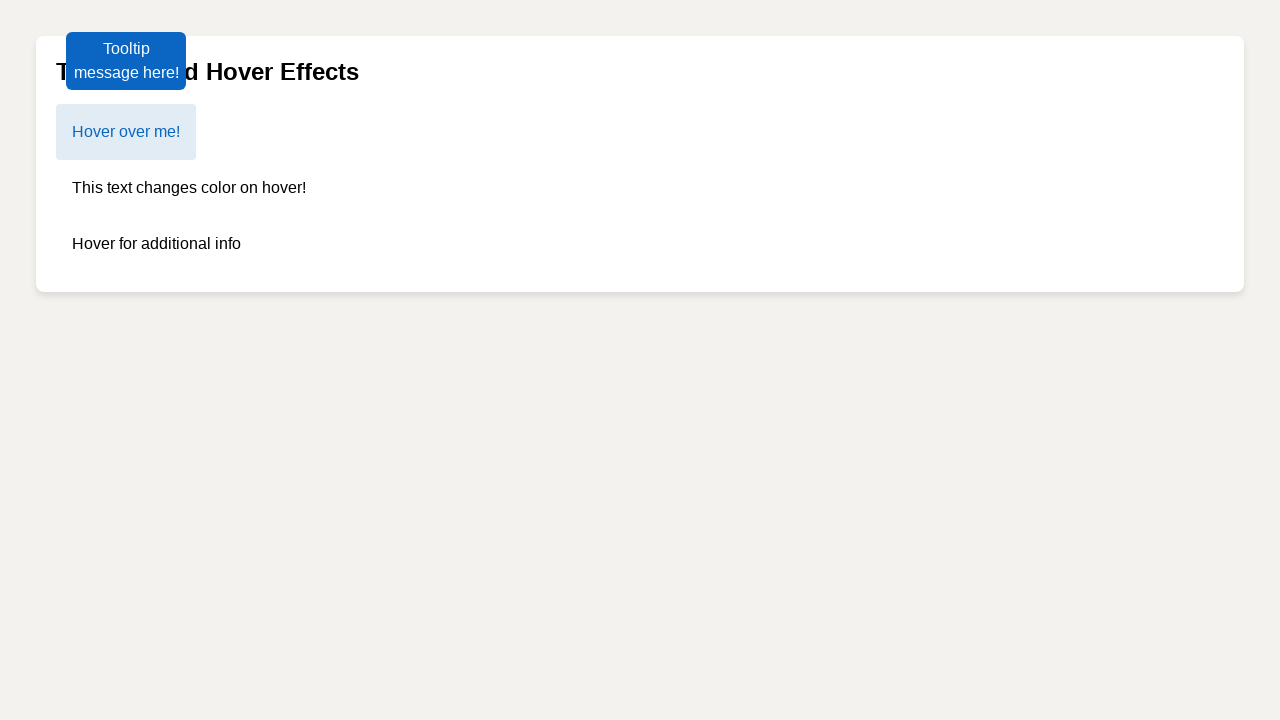